Tests quantity field by entering a product code first and then filling in a quantity value

Starting URL: https://splendorous-starlight-c2b50a.netlify.app/

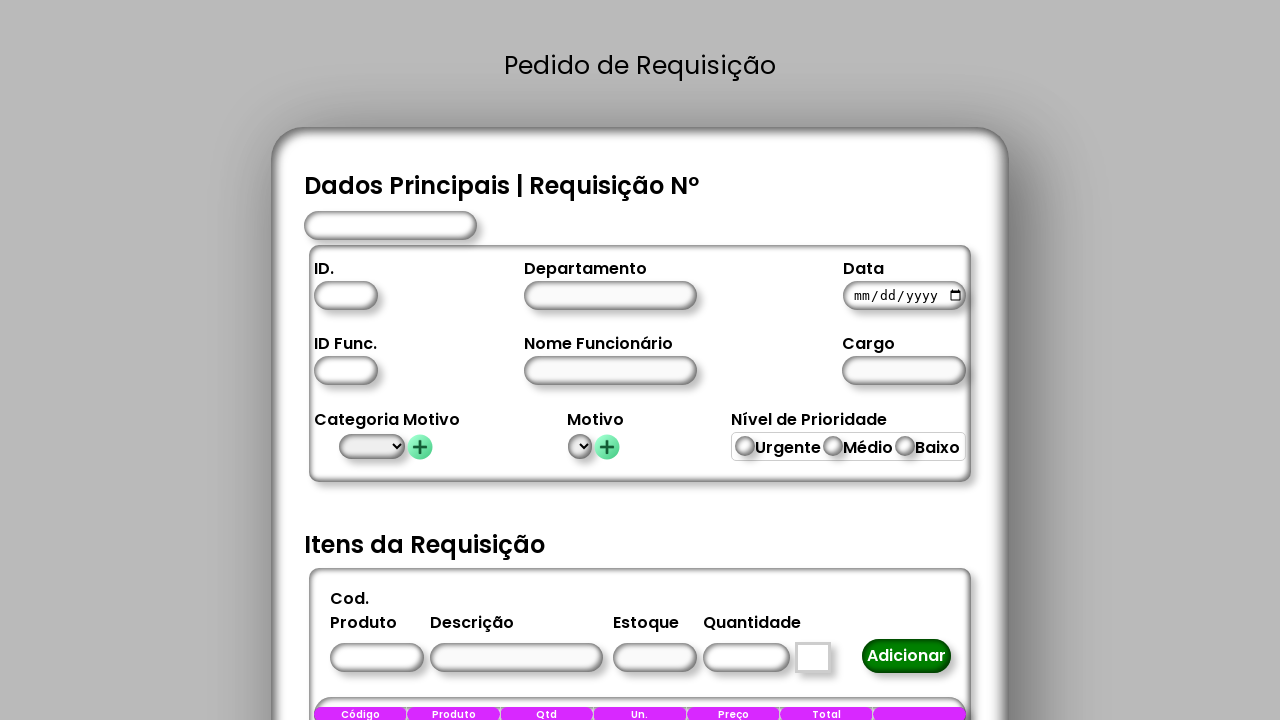

Clicked on product code field at (376, 658) on #CodigoProduto
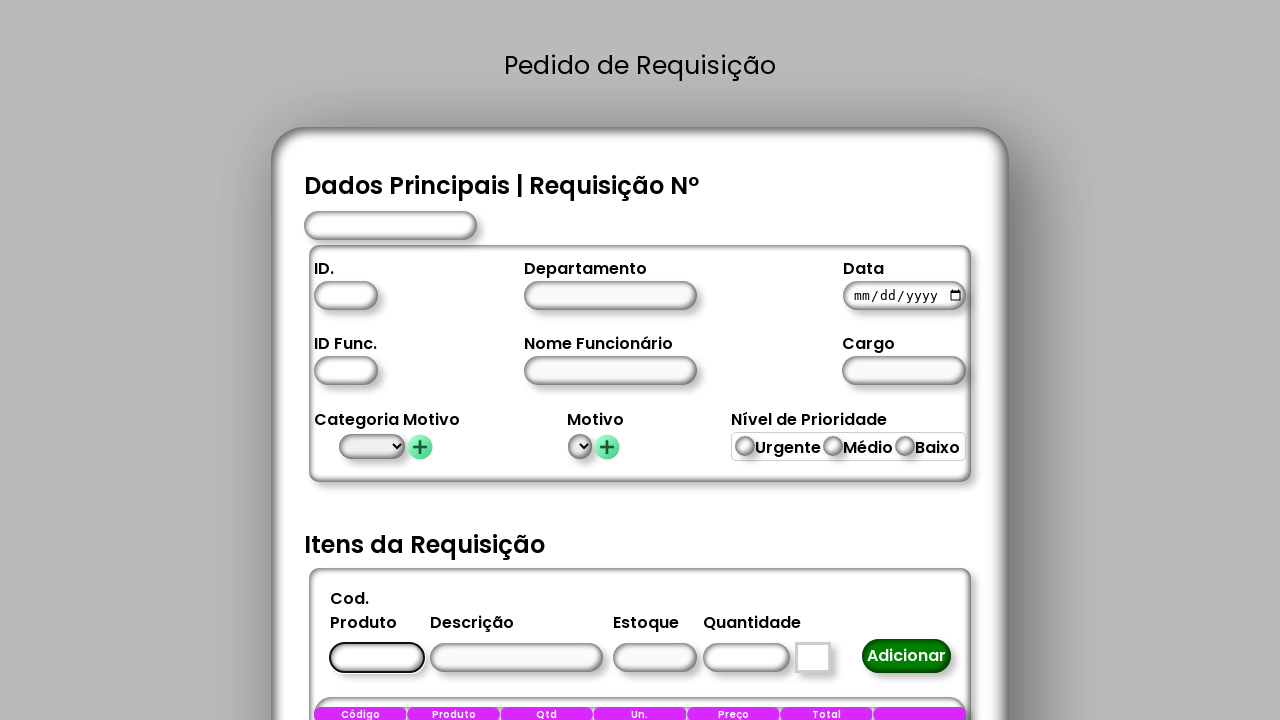

Entered product code '1' on #CodigoProduto
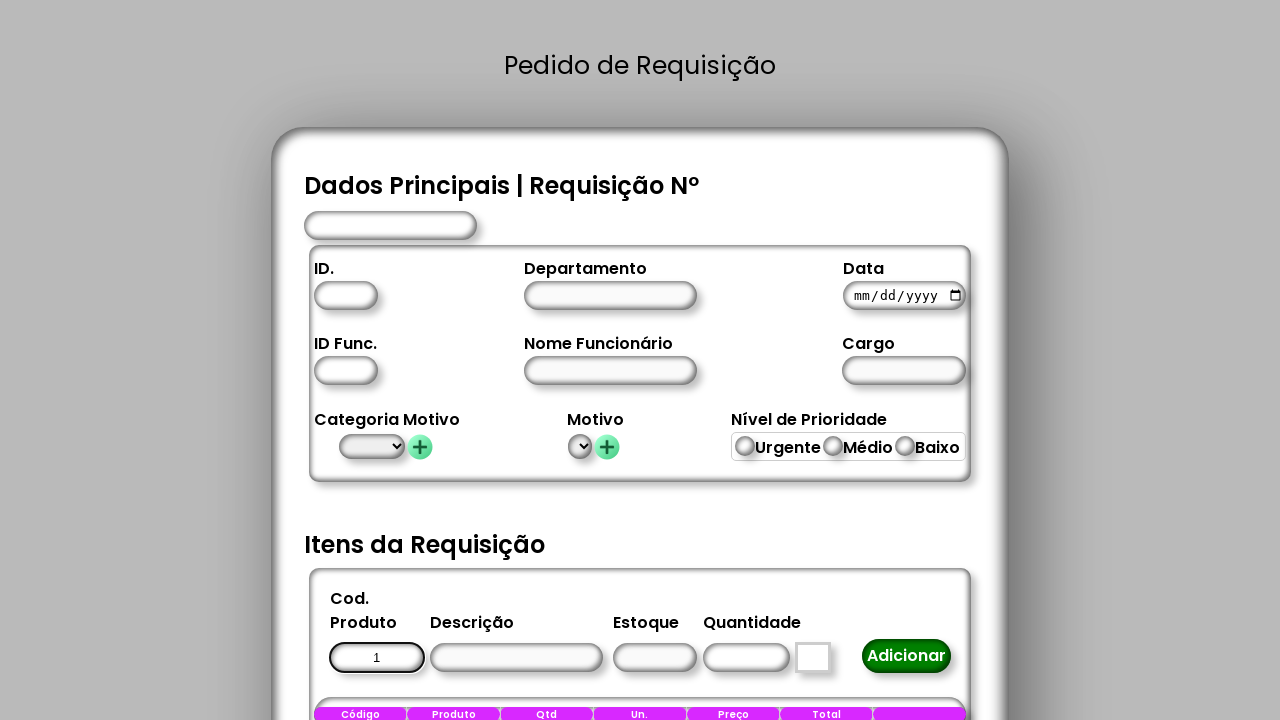

Entered quantity value '10' on #Quantidade
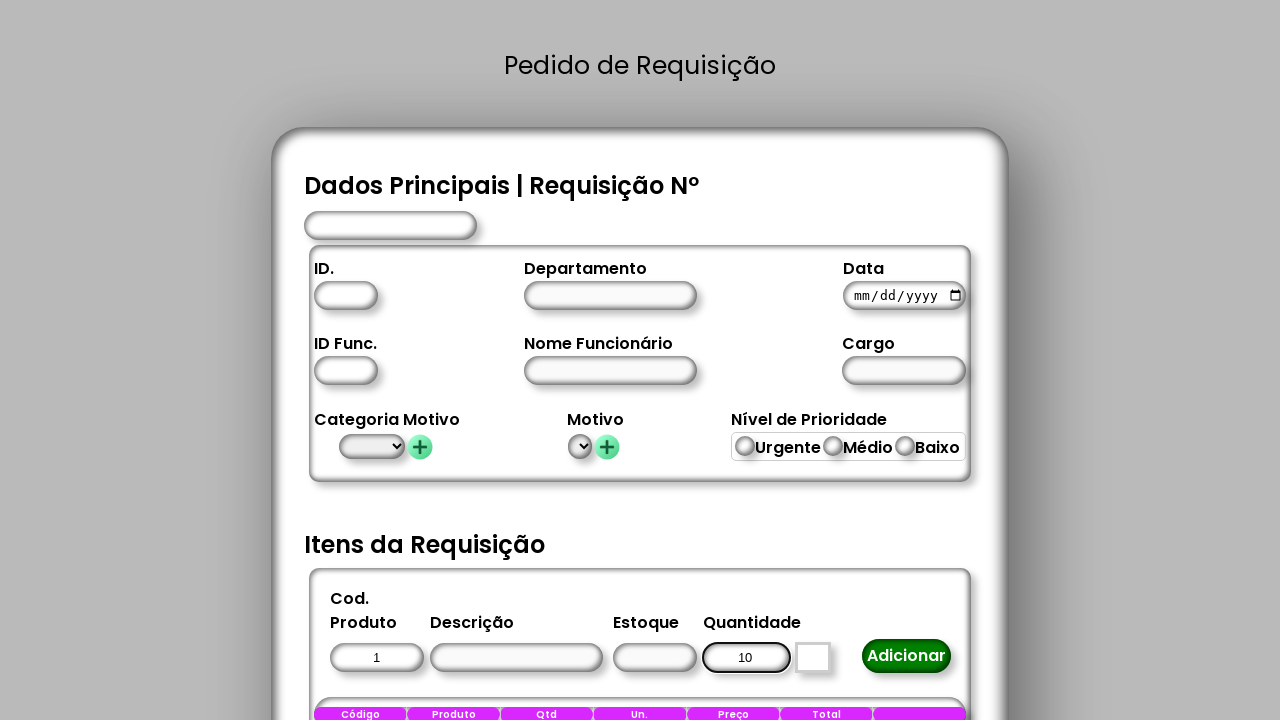

Waited for calculation to complete
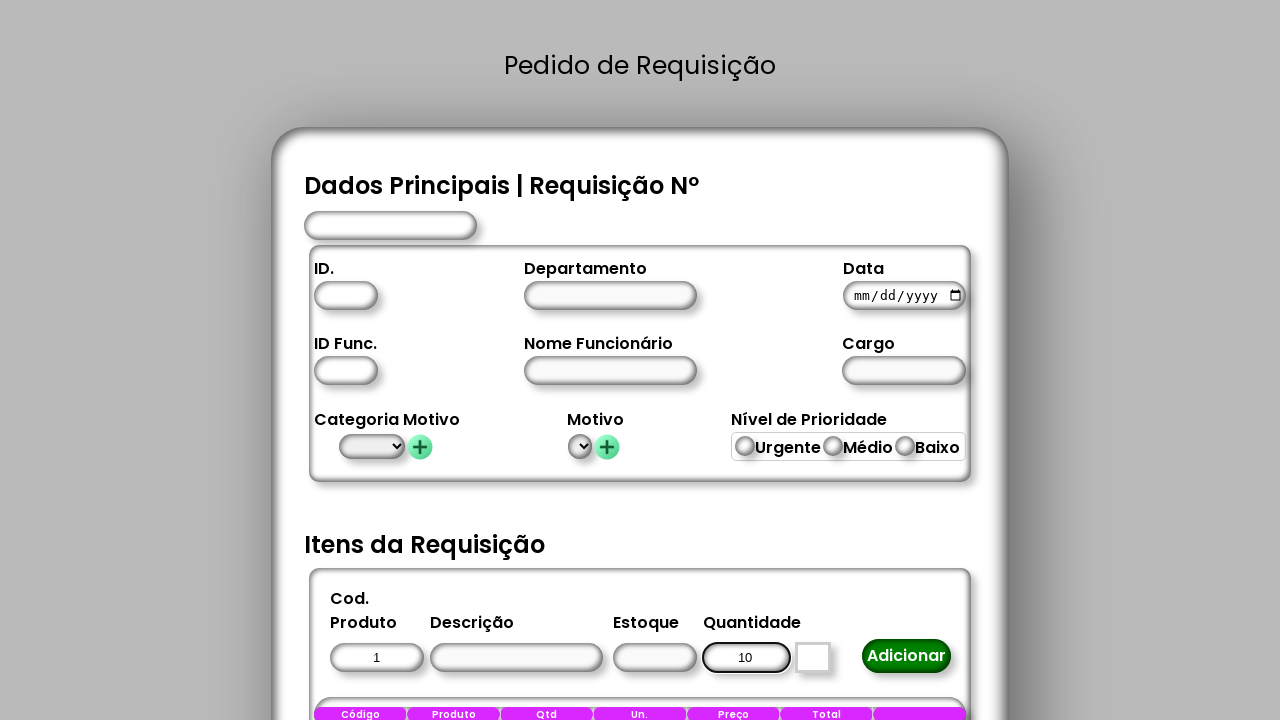

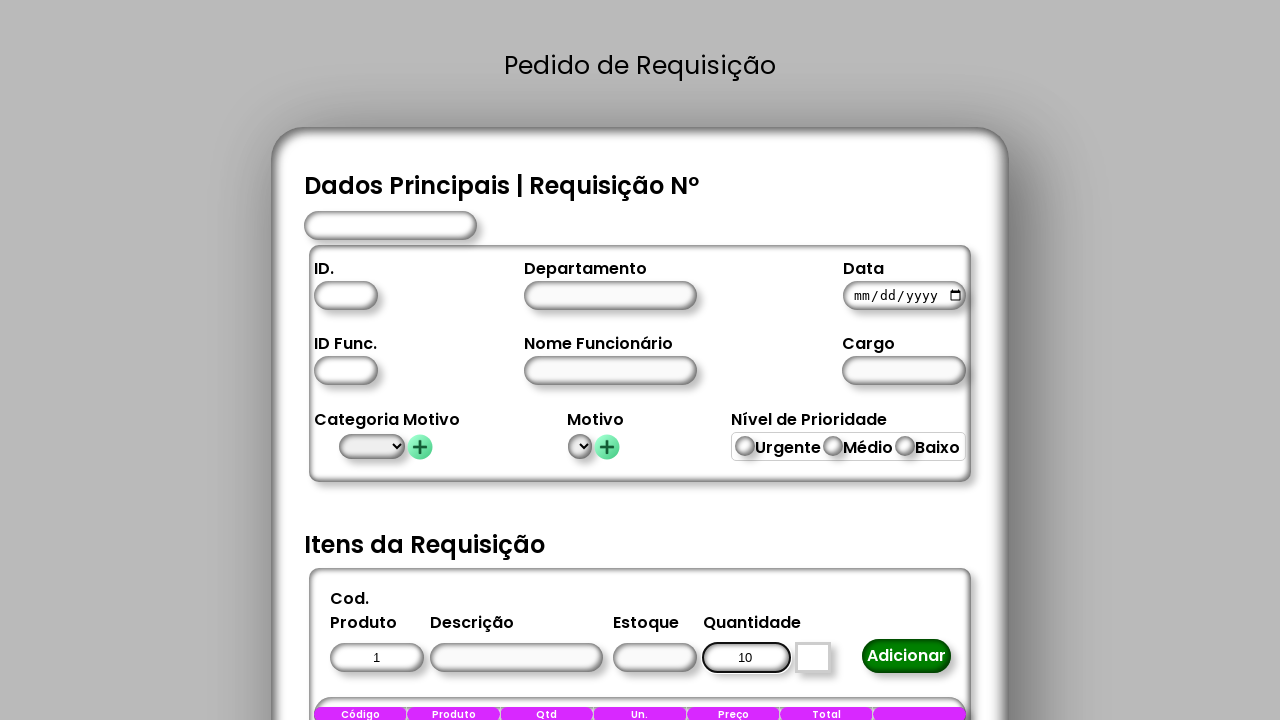